Tests modal dialog functionality by opening a small modal and then closing it

Starting URL: https://demoqa.com/modal-dialogs

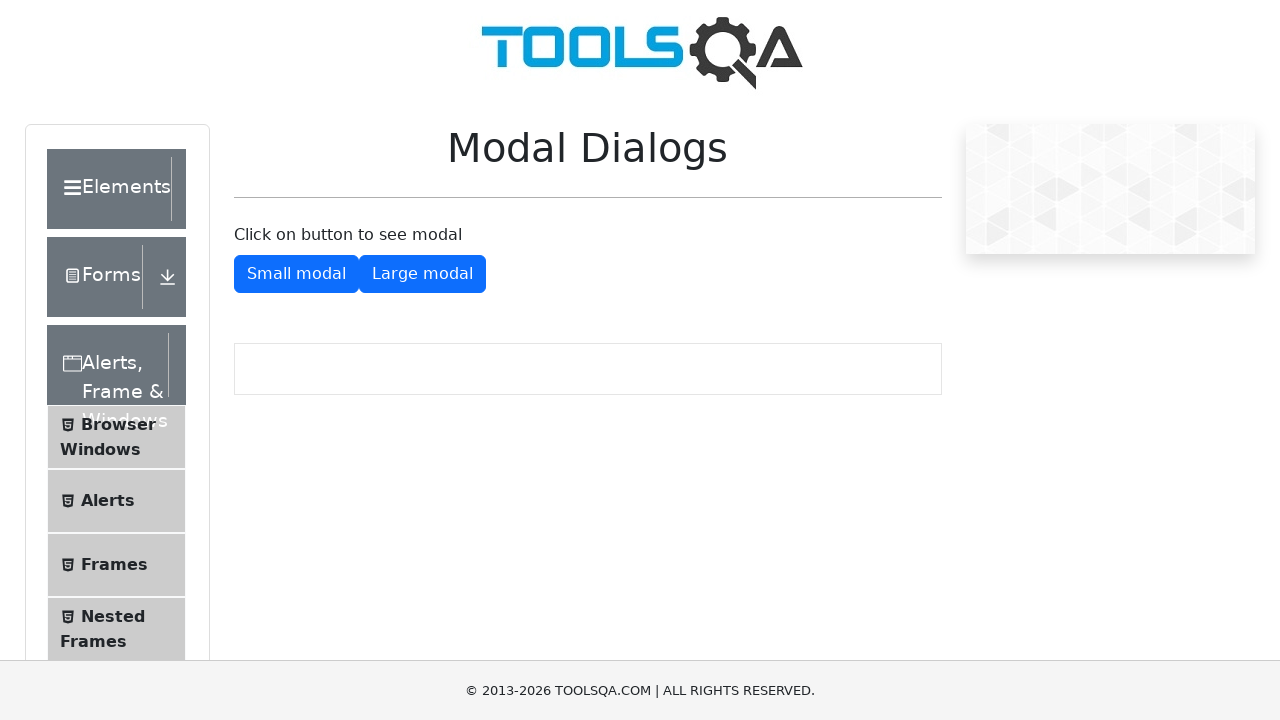

Clicked button to open small modal at (296, 274) on button#showSmallModal
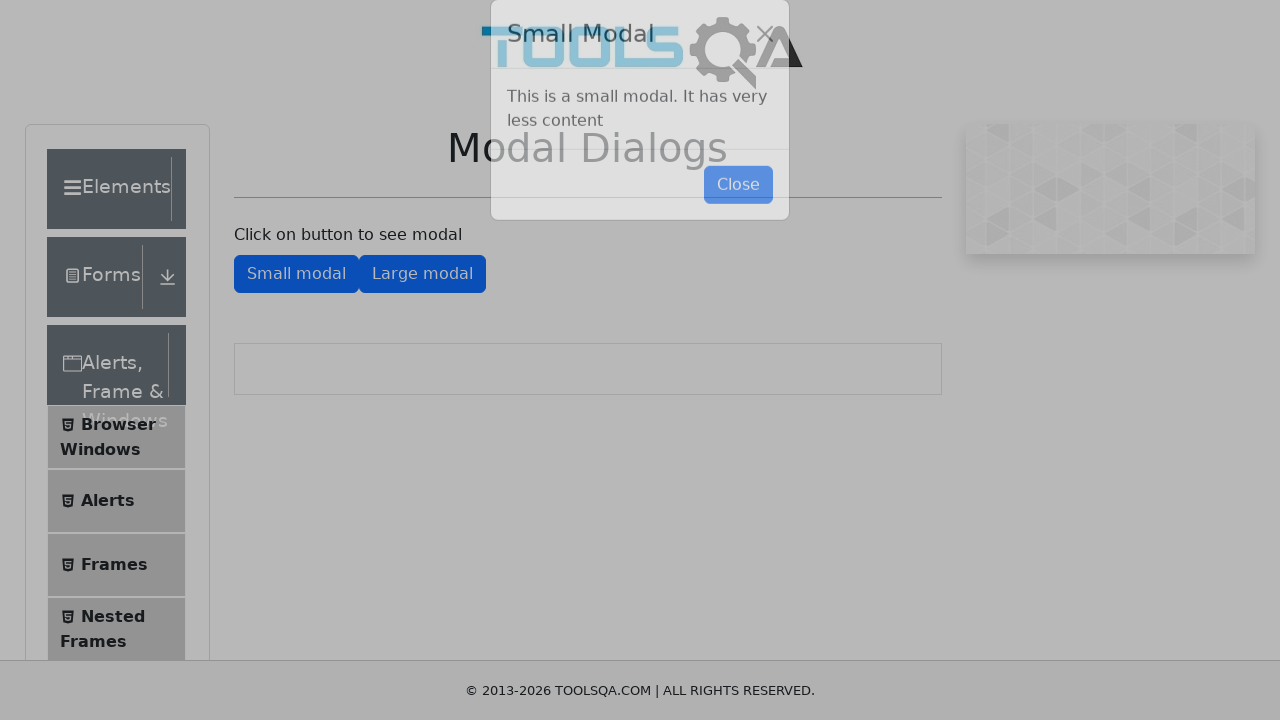

Small modal appeared and close button is visible
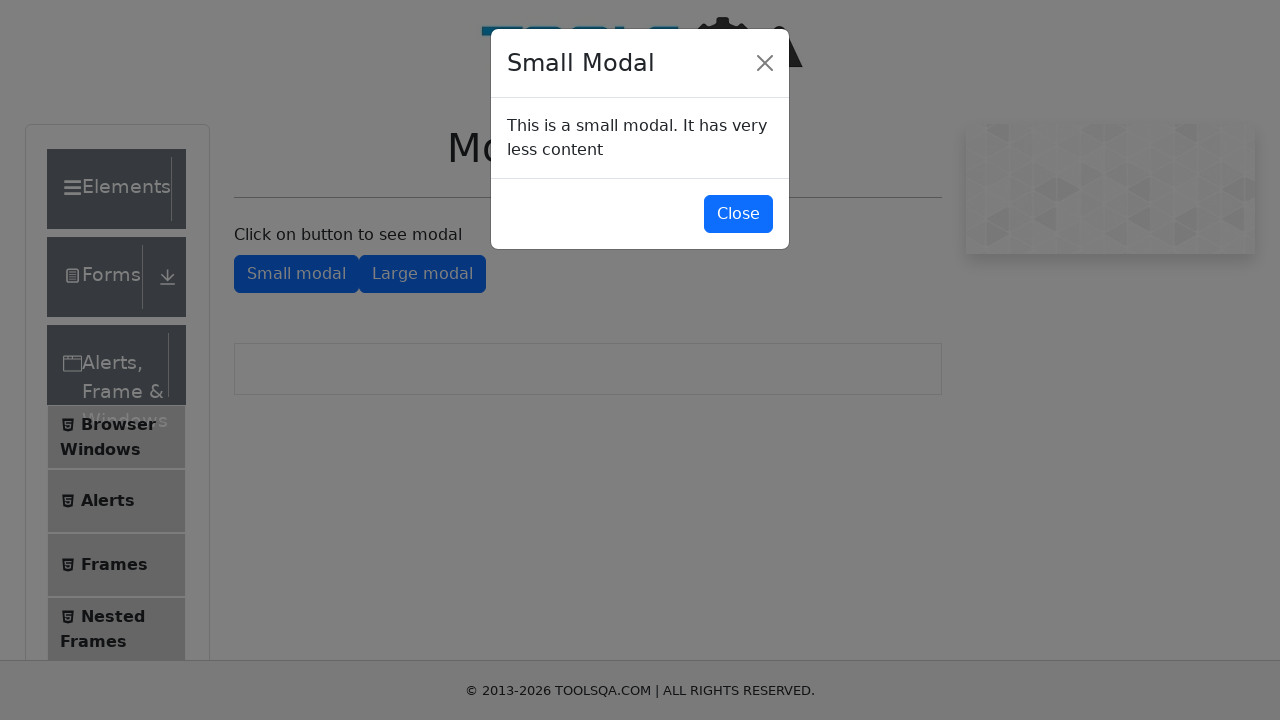

Clicked button to close the small modal at (738, 214) on #closeSmallModal
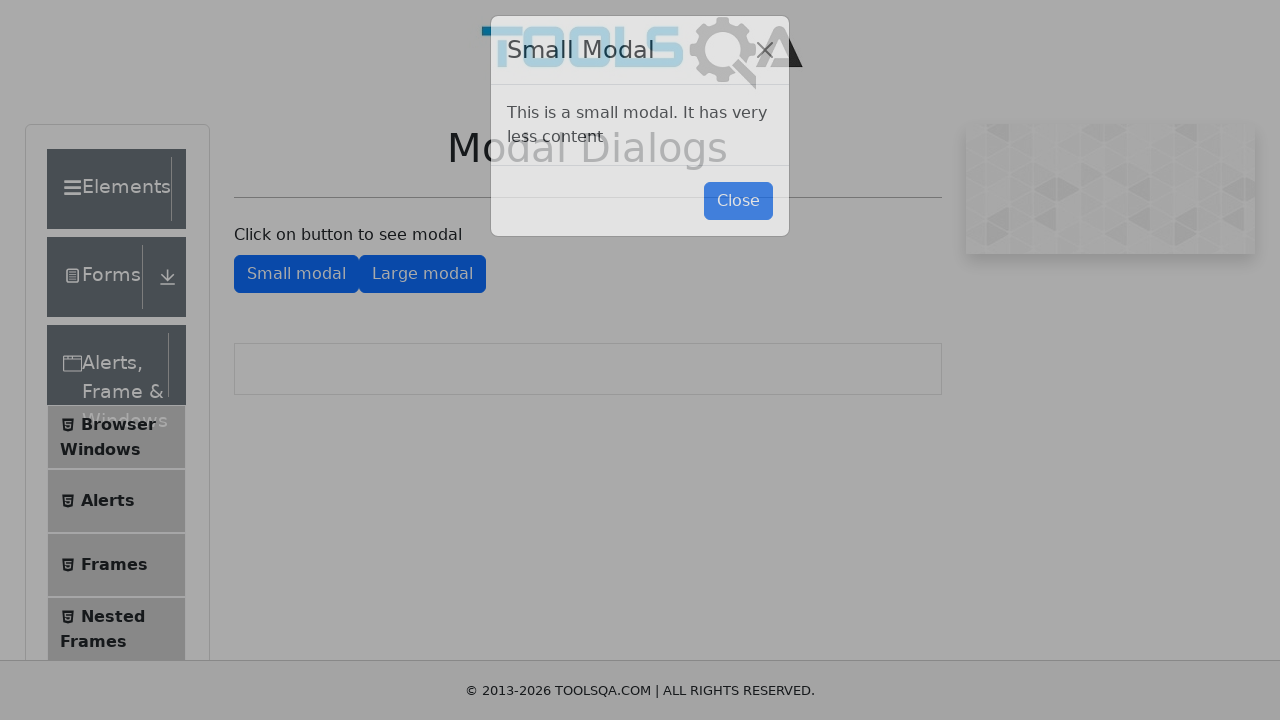

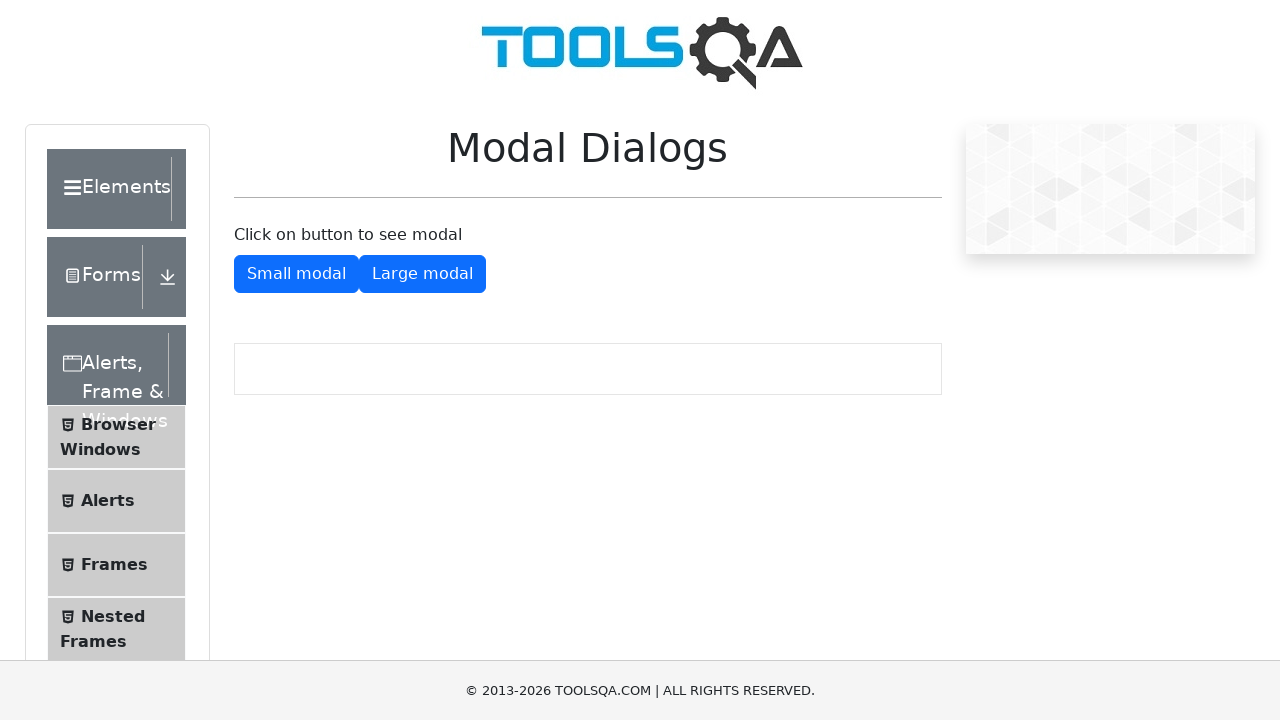